Tests that age value of zero is accepted in the form submission by filling name, email, and age fields with valid data including age 0

Starting URL: https://davi-vert.vercel.app/index.html

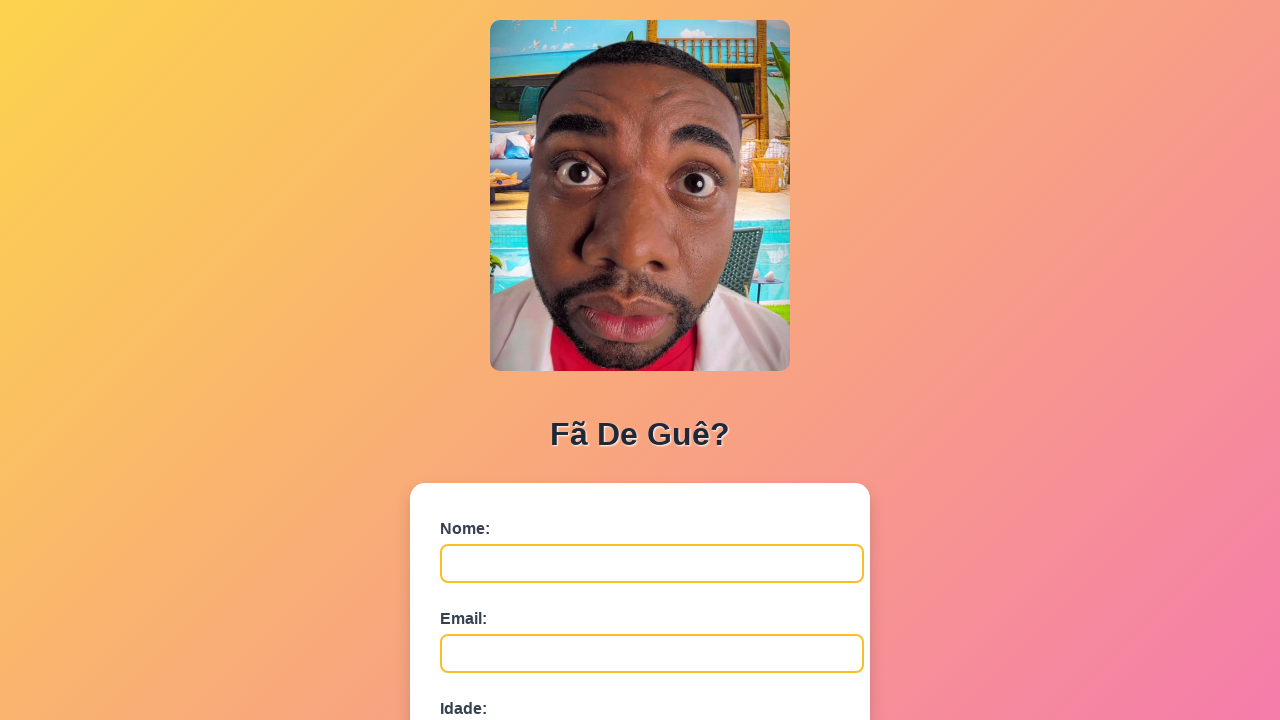

Cleared localStorage
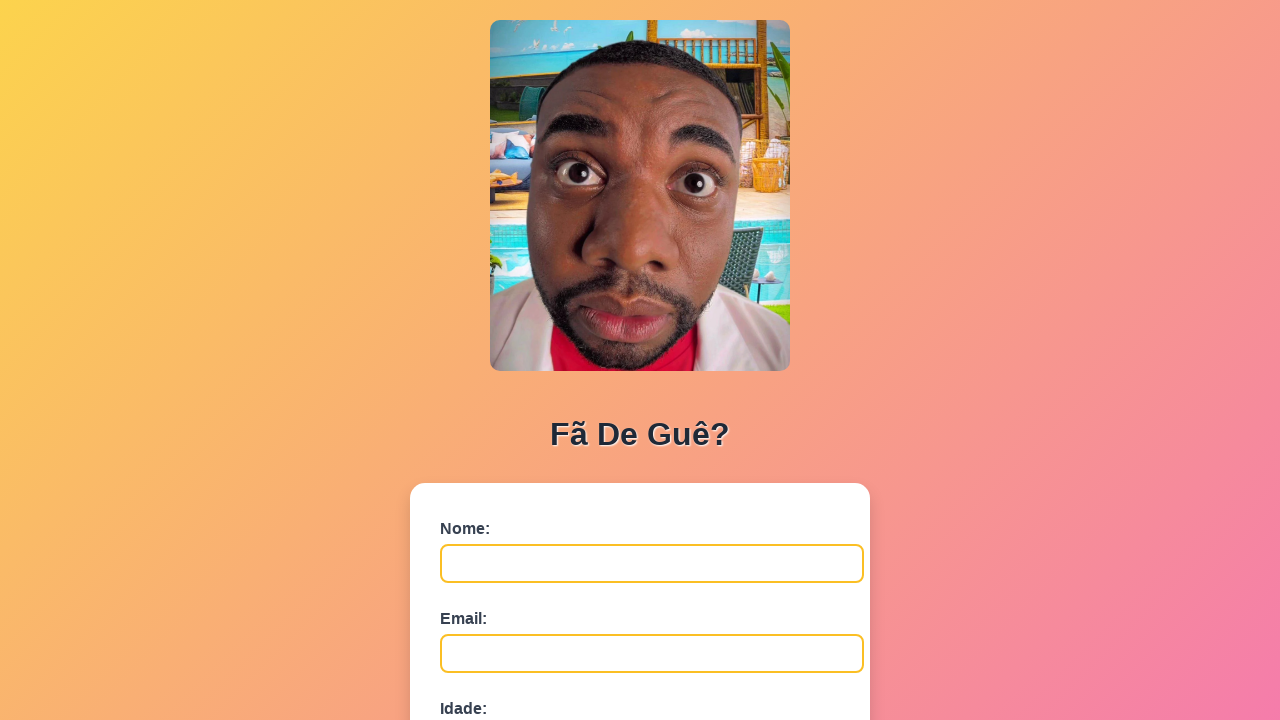

Filled name field with 'Teste' on #nome
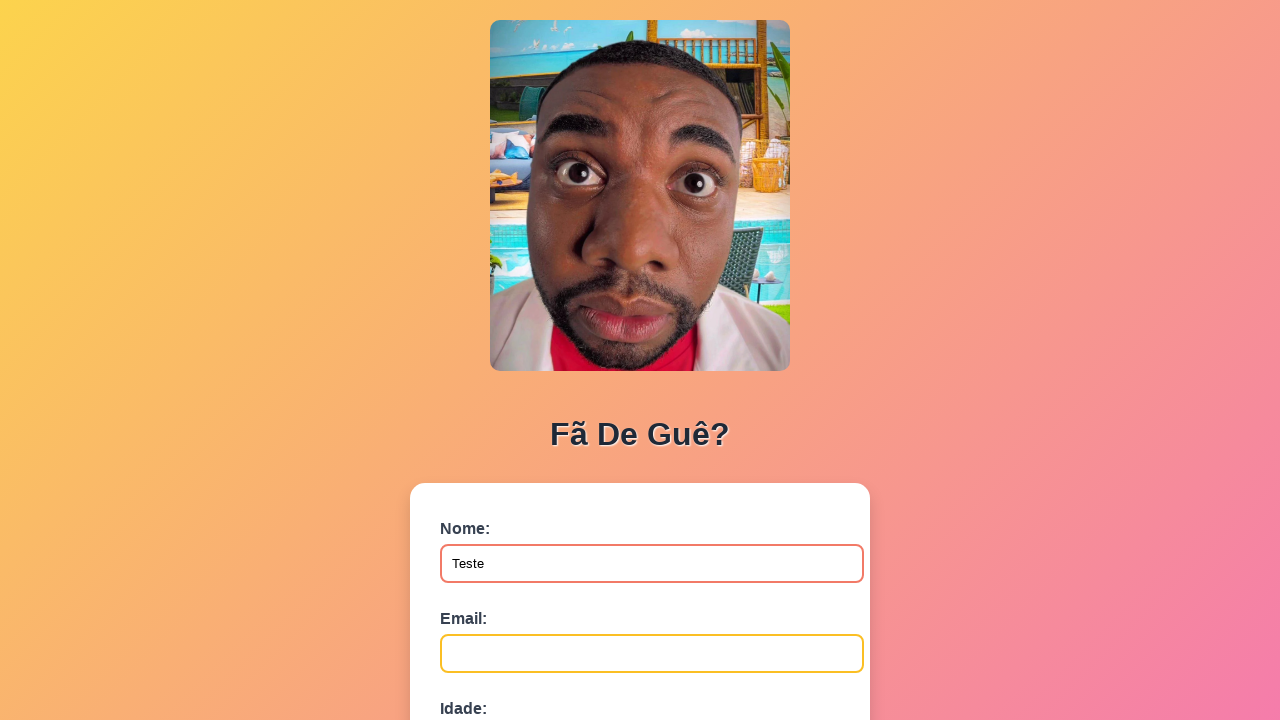

Filled email field with 'teste@email.com' on #email
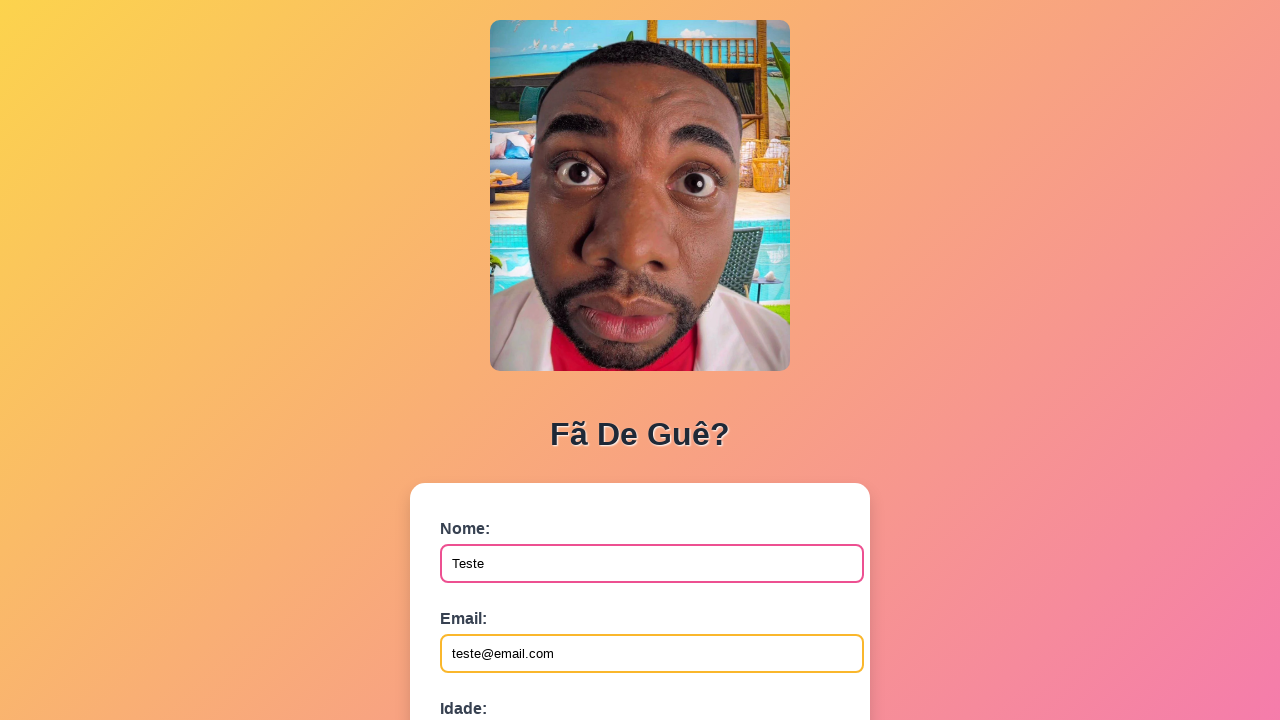

Filled age field with '0' on #idade
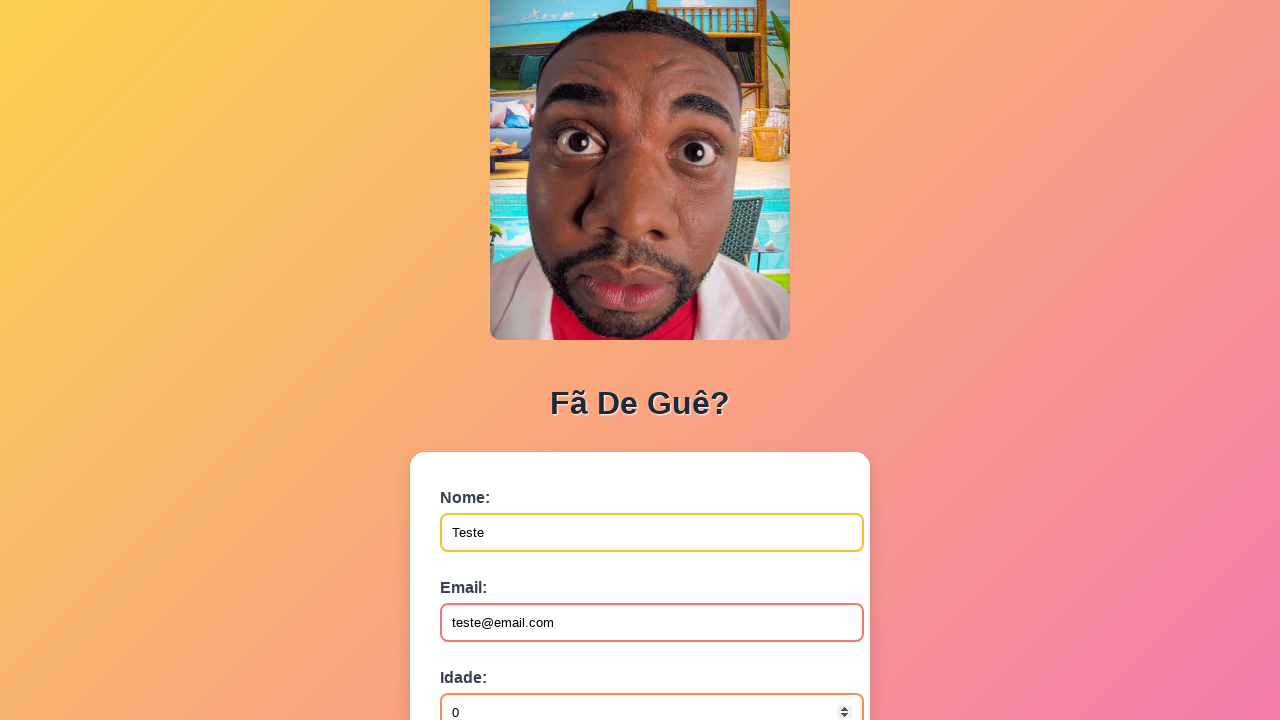

Clicked submit button to submit the form at (490, 569) on button[type='submit']
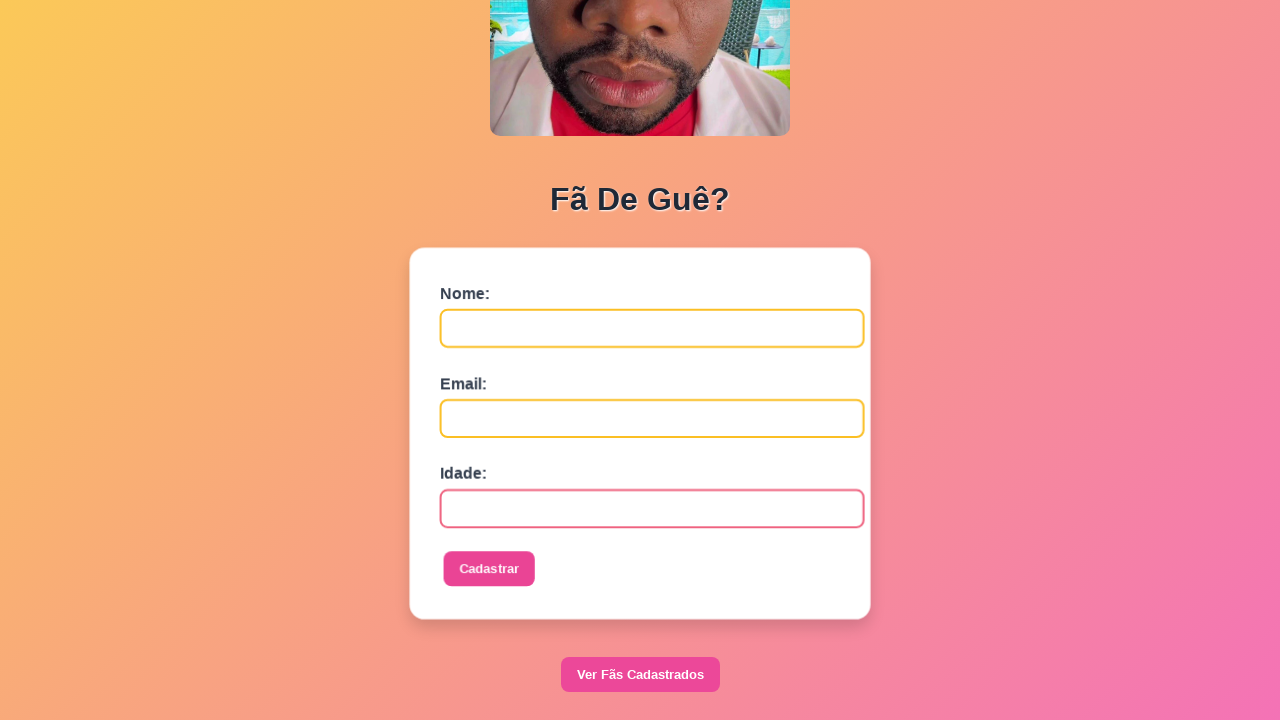

Accepted dialog if present
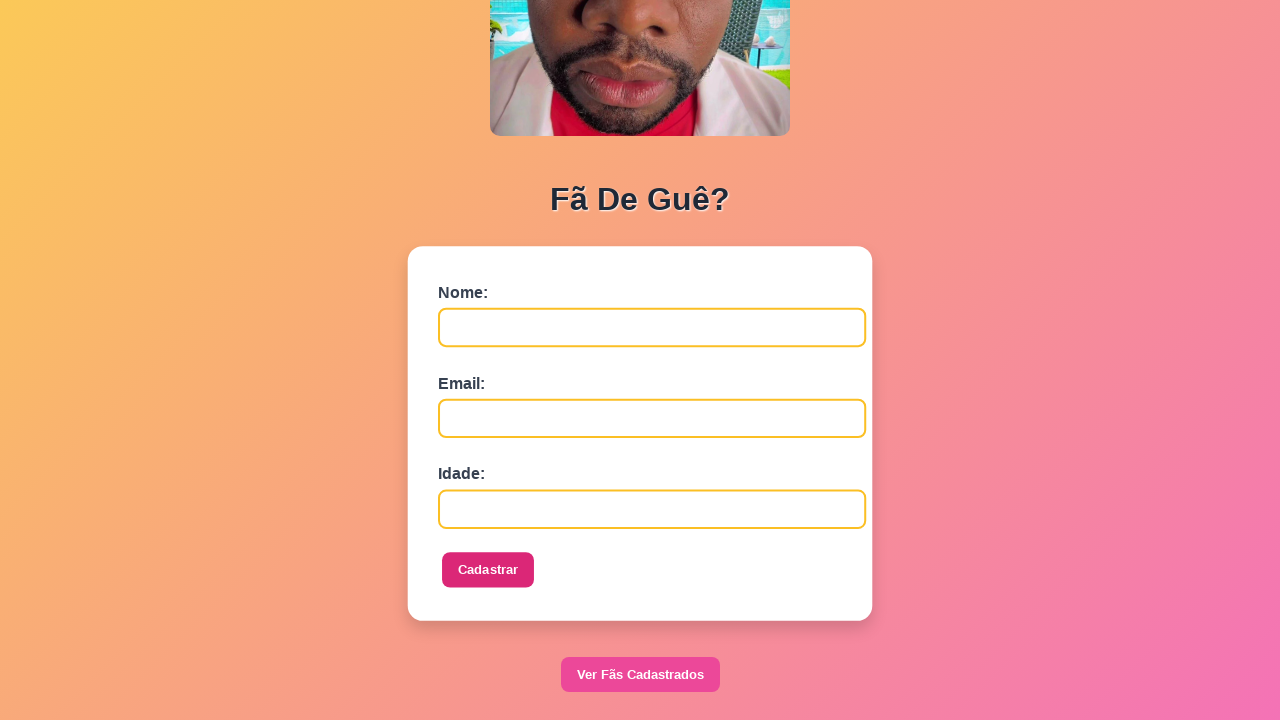

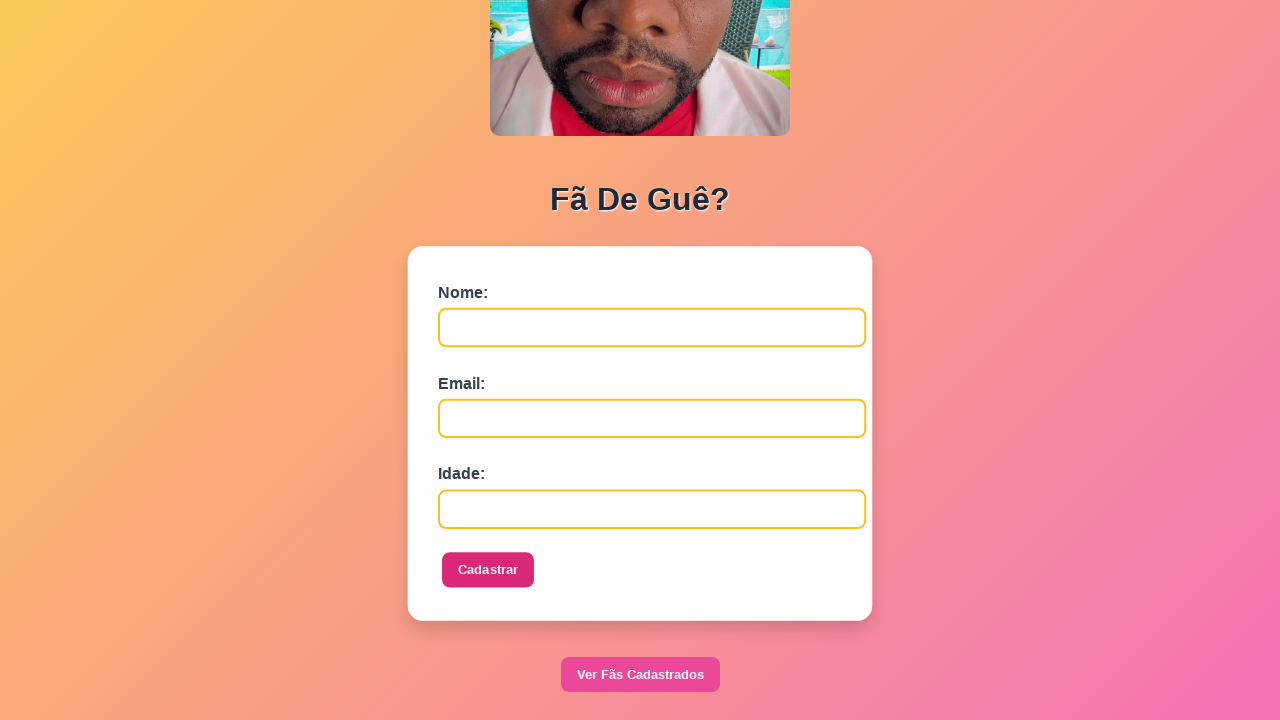